Tests dynamic content loading by clicking a button to load new user data and verifying the first name appears

Starting URL: http://syntaxprojects.com/dynamic-data-loading-demo.php

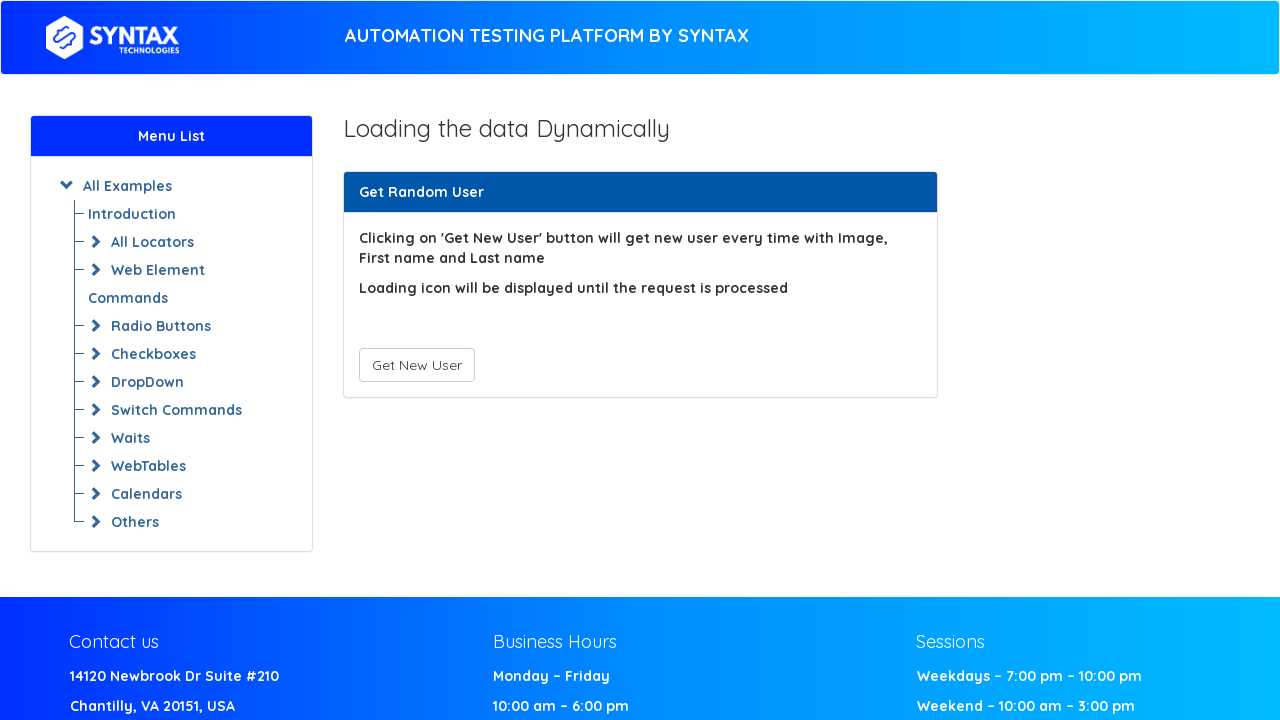

Clicked 'Get New User' button to load dynamic content at (416, 365) on #save
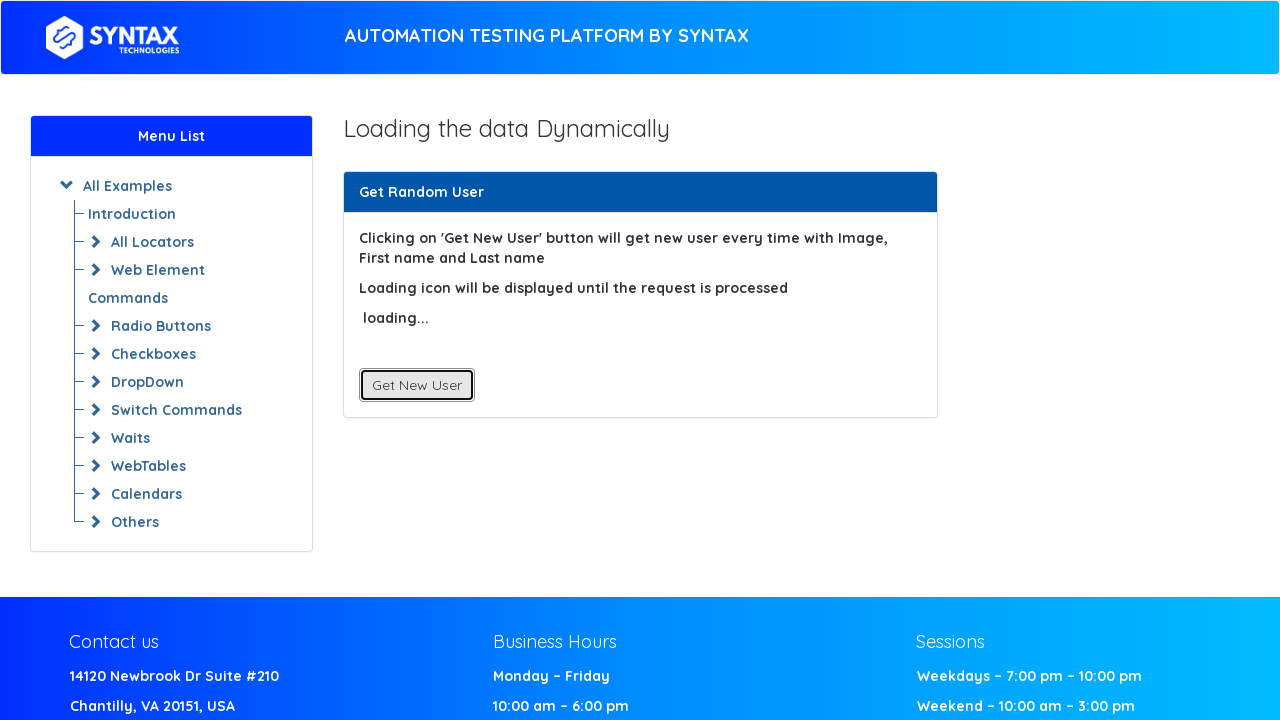

Waited for first name element to become visible
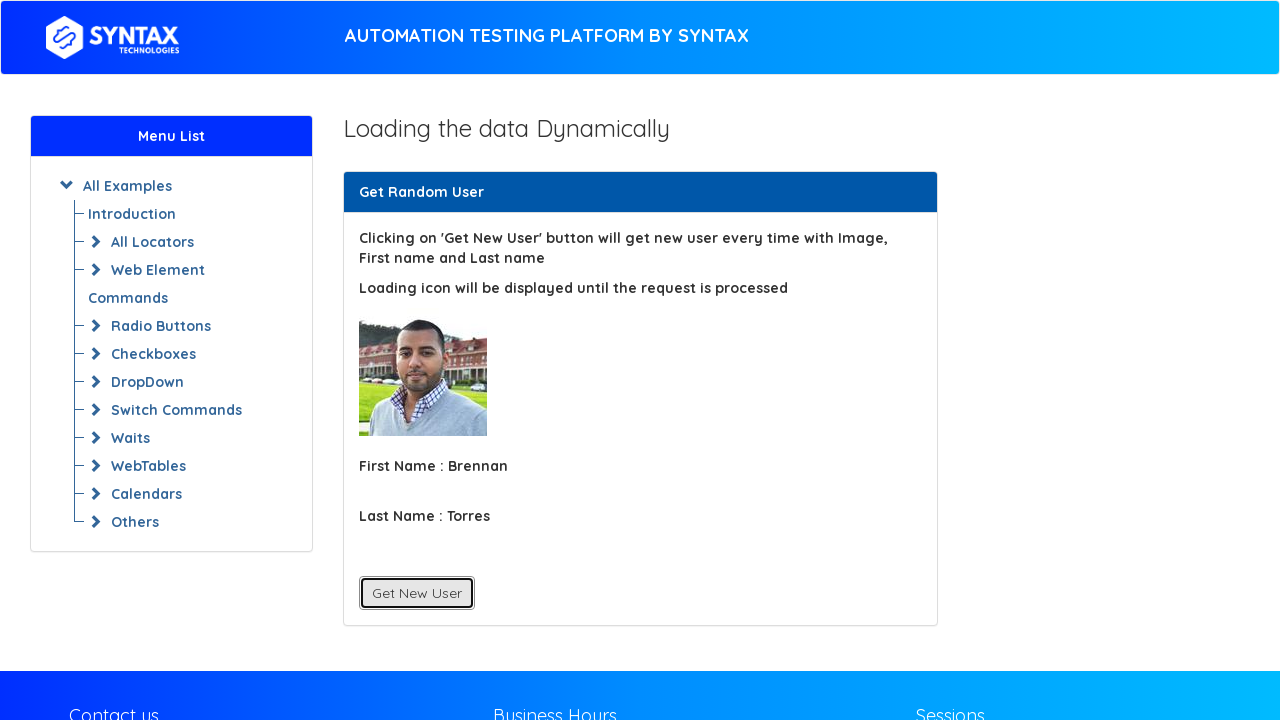

Located the first name element
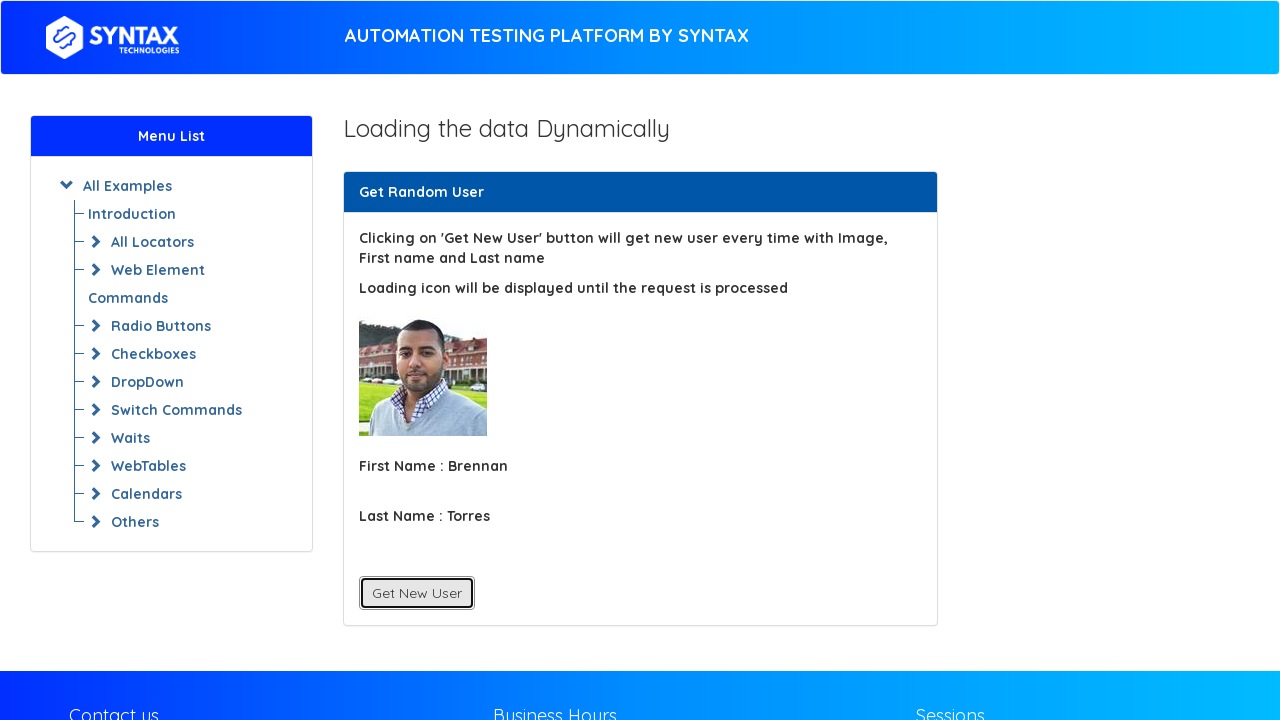

Retrieved first name text content: First Name : Brennan
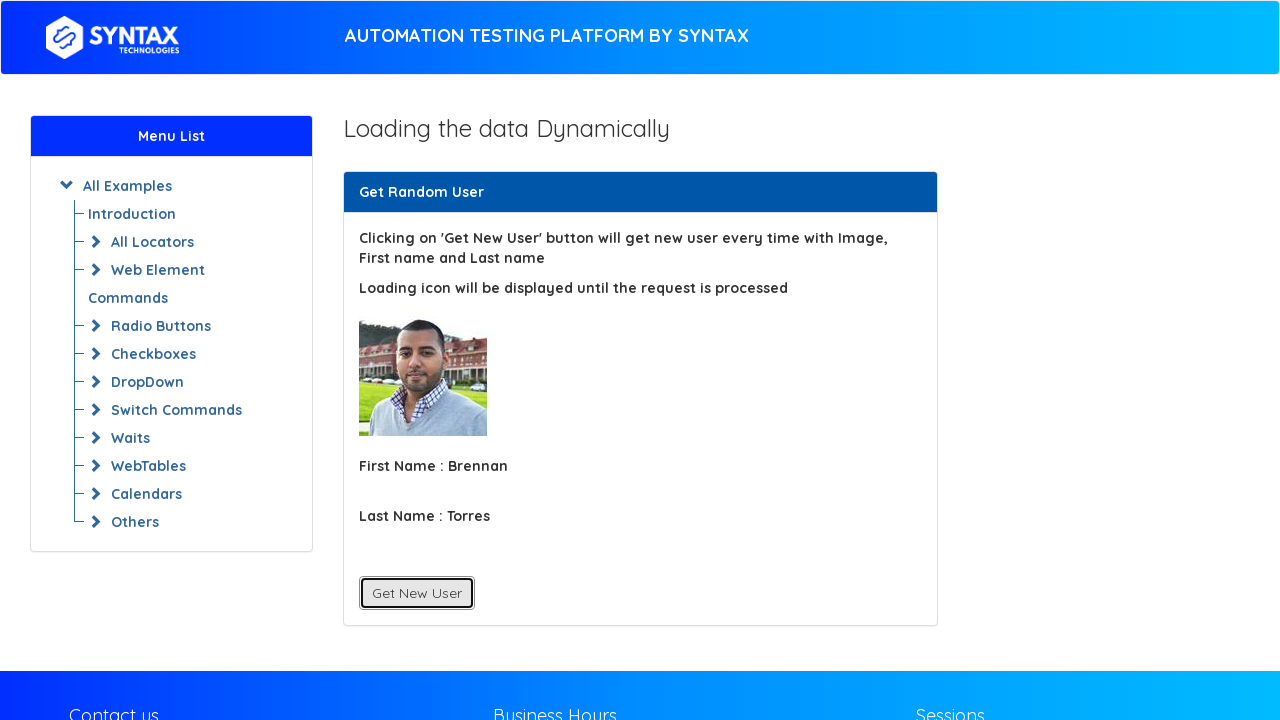

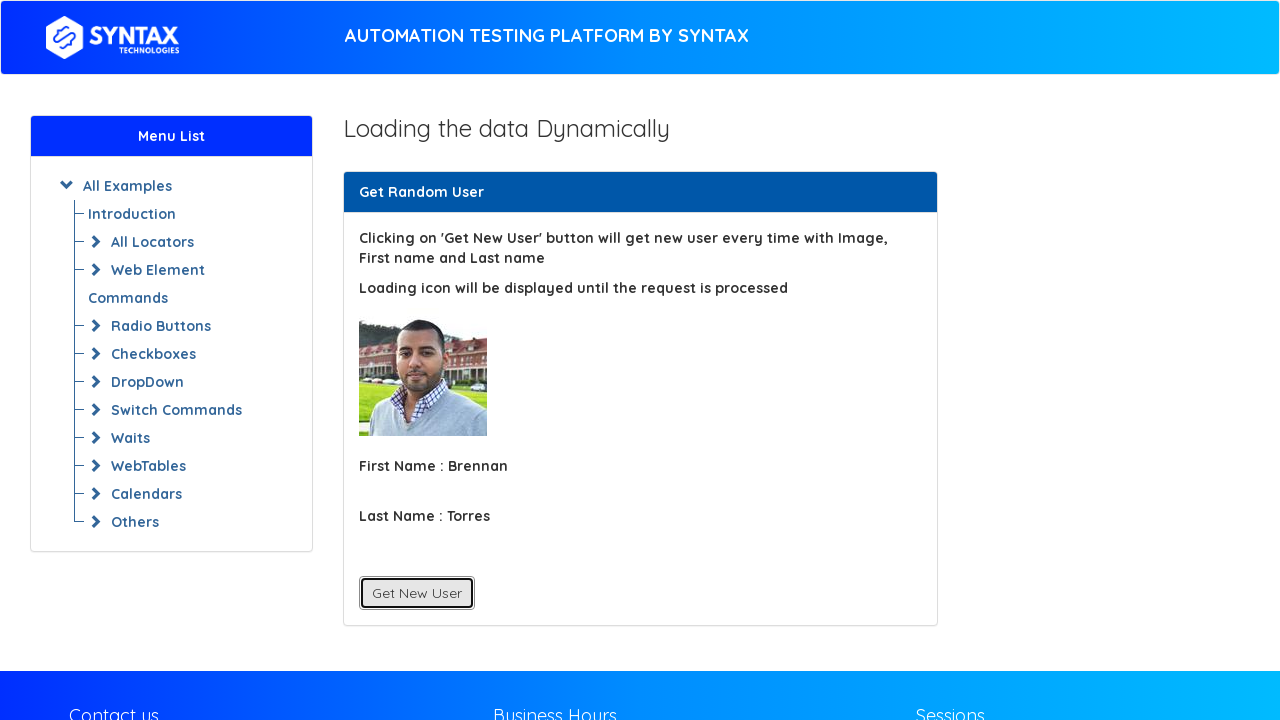